Tests the selectable UI component by clicking on multiple list items to select them in a vertical list container

Starting URL: https://demoqa.com/selectable

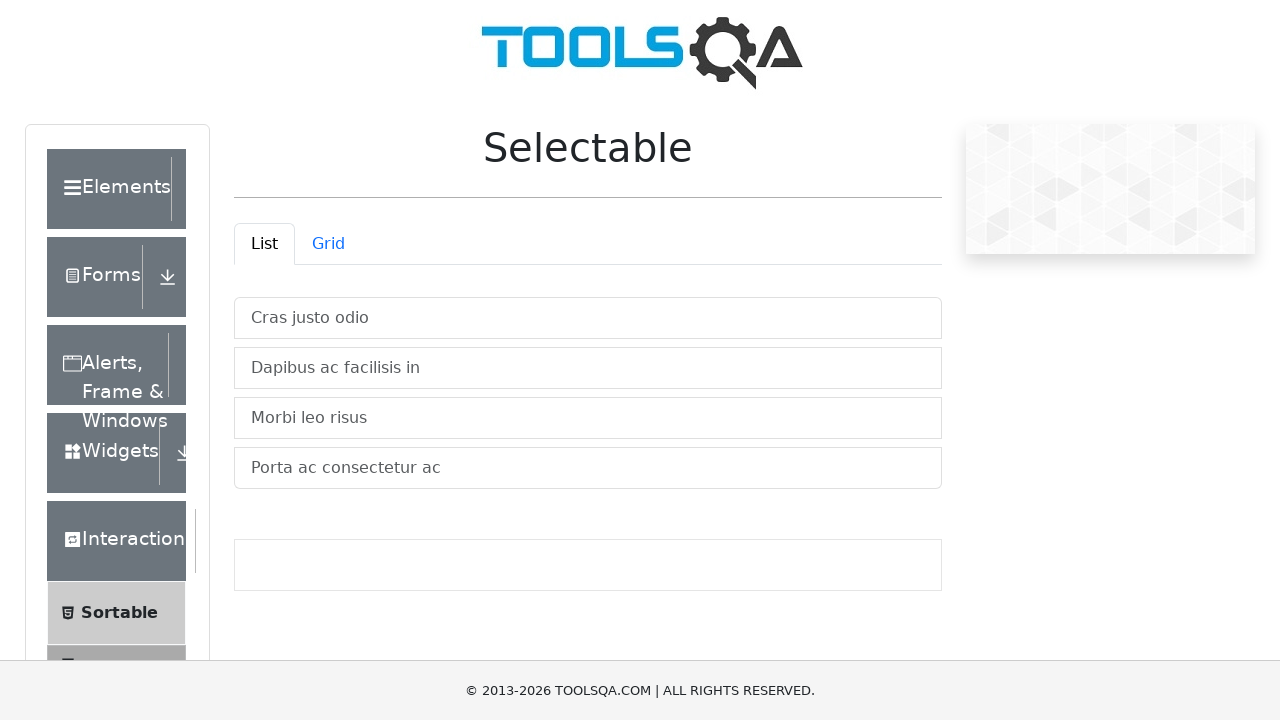

Clicked first selectable item in vertical list at (588, 318) on xpath=//*[@id="verticalListContainer"]/li[1]
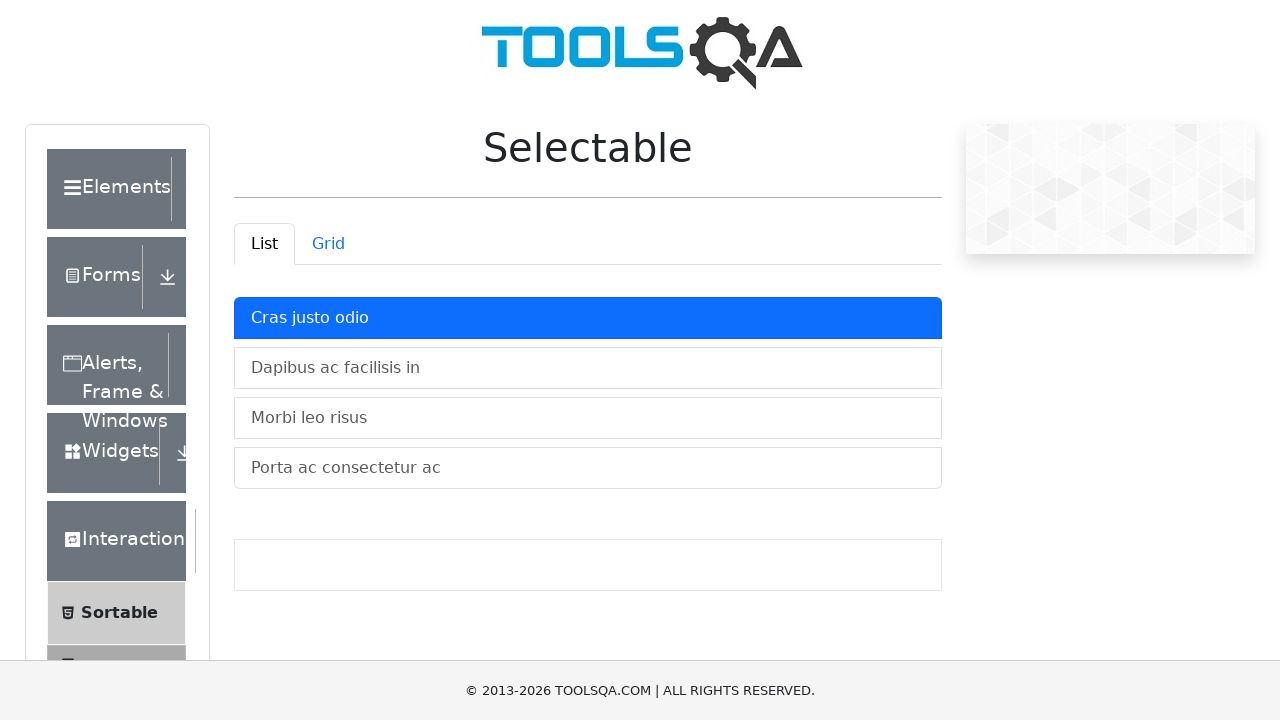

Clicked second selectable item in vertical list at (588, 368) on xpath=//*[@id="verticalListContainer"]/li[2]
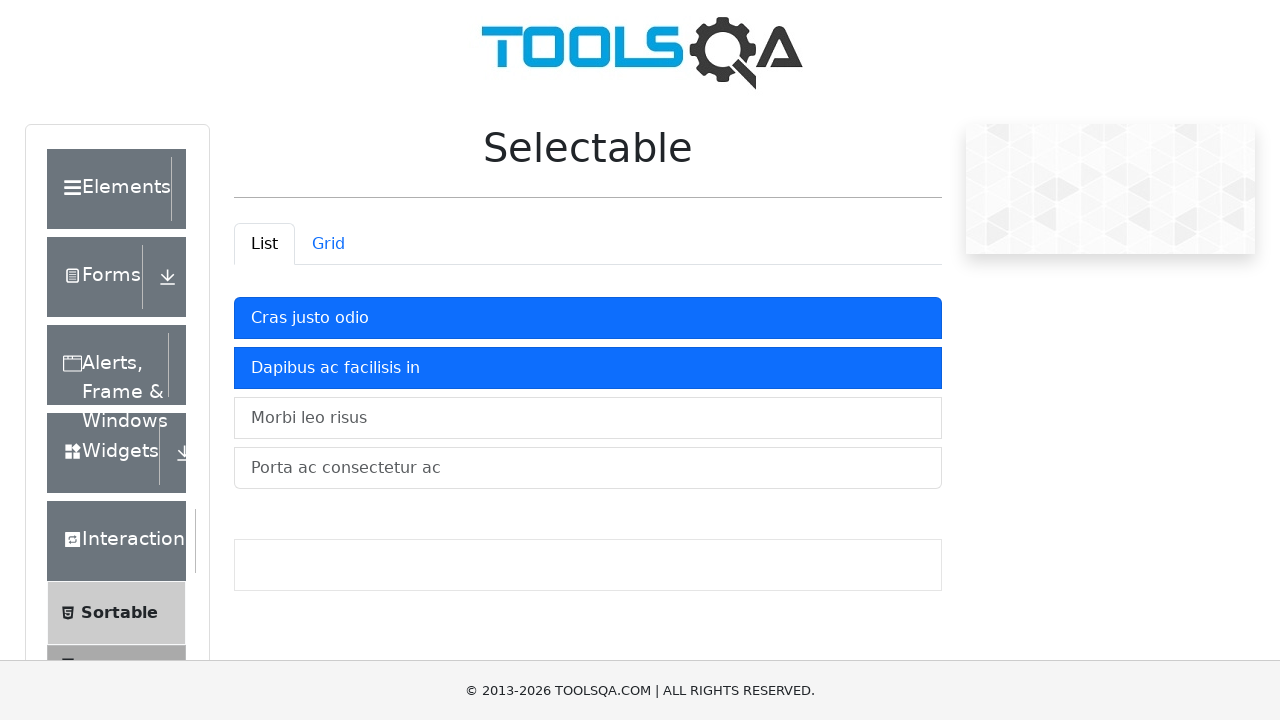

Clicked third selectable item in vertical list at (588, 418) on xpath=//*[@id="verticalListContainer"]/li[3]
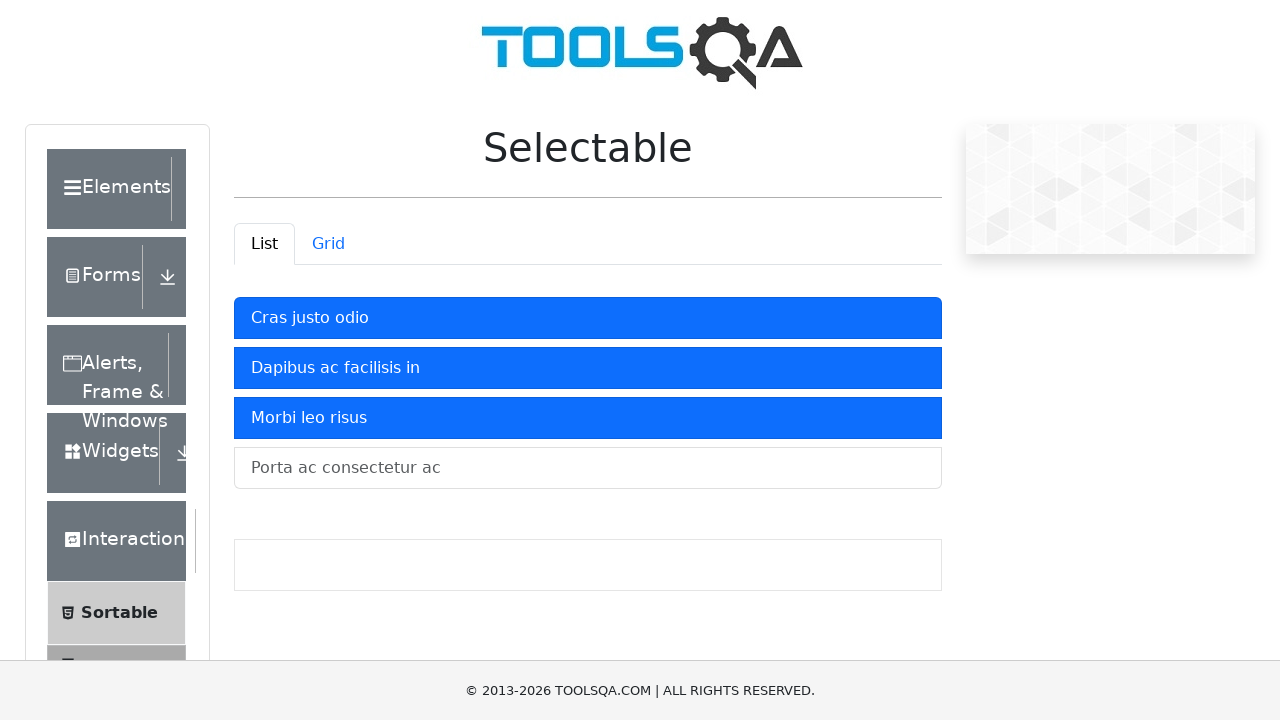

Clicked fourth selectable item in vertical list at (588, 468) on xpath=//*[@id="verticalListContainer"]/li[4]
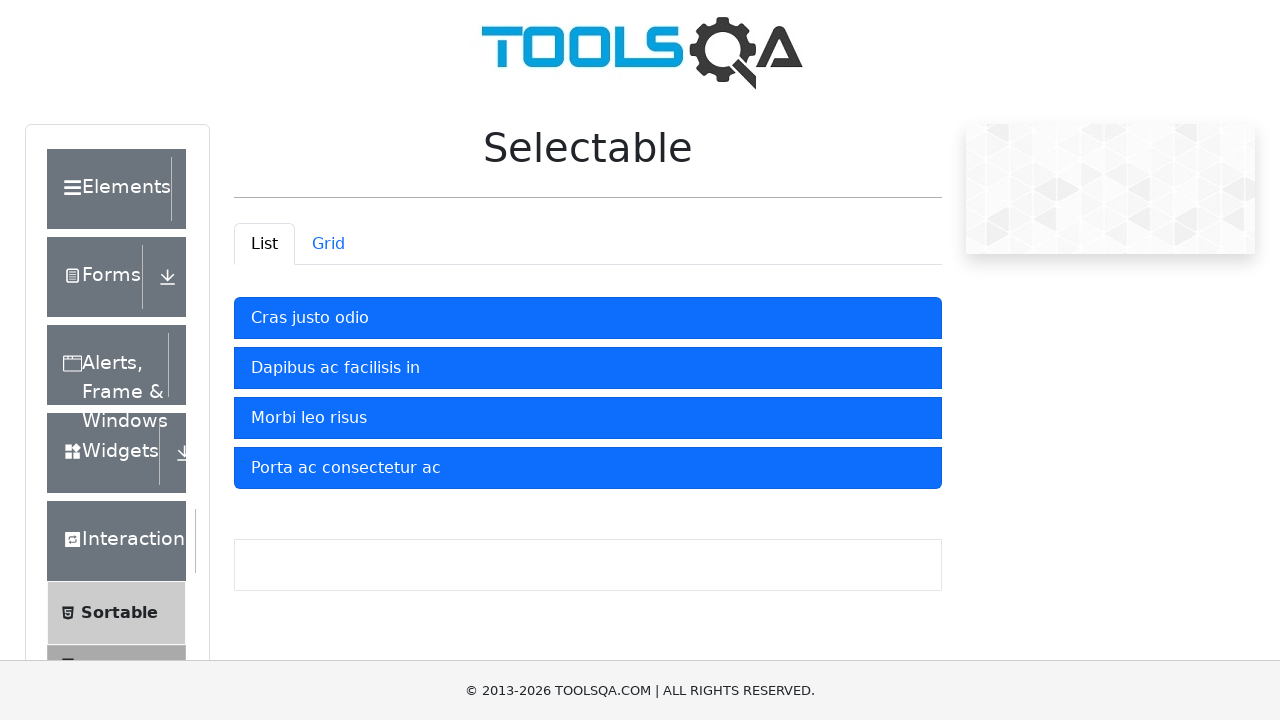

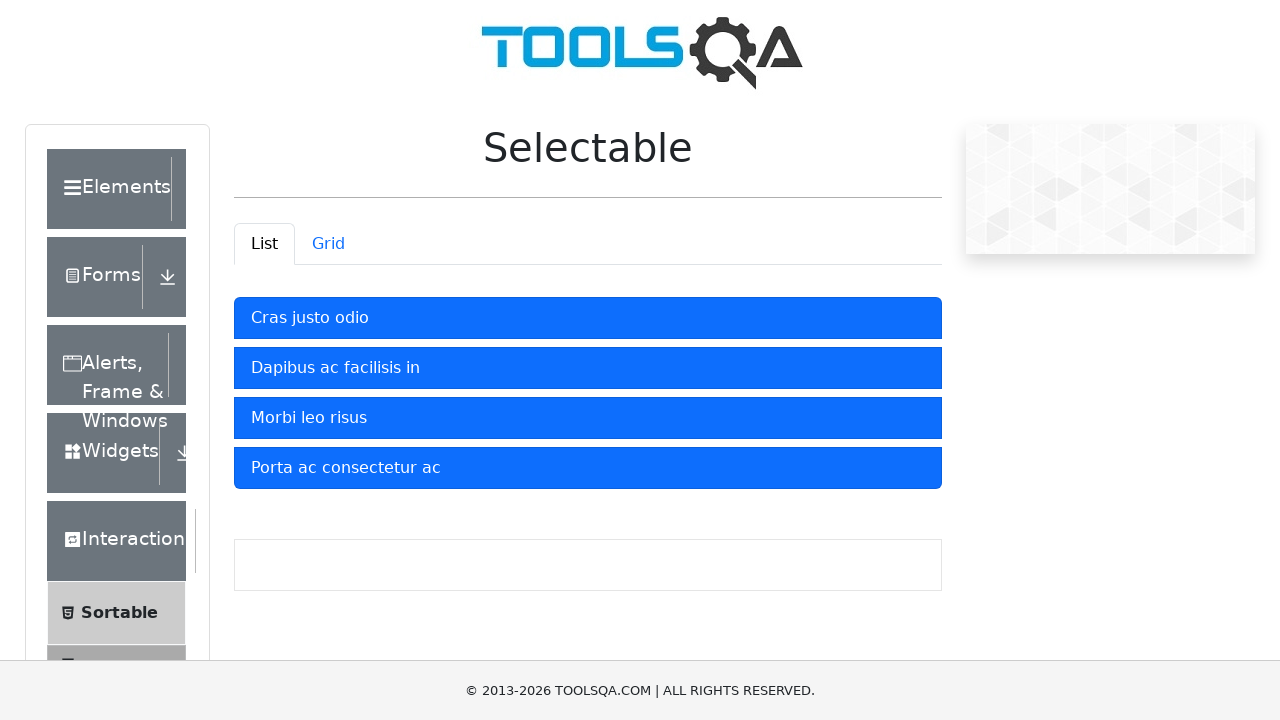